Tests multi-select dropdown by selecting all available language options and then deselecting them all

Starting URL: https://practice.cydeo.com/dropdown

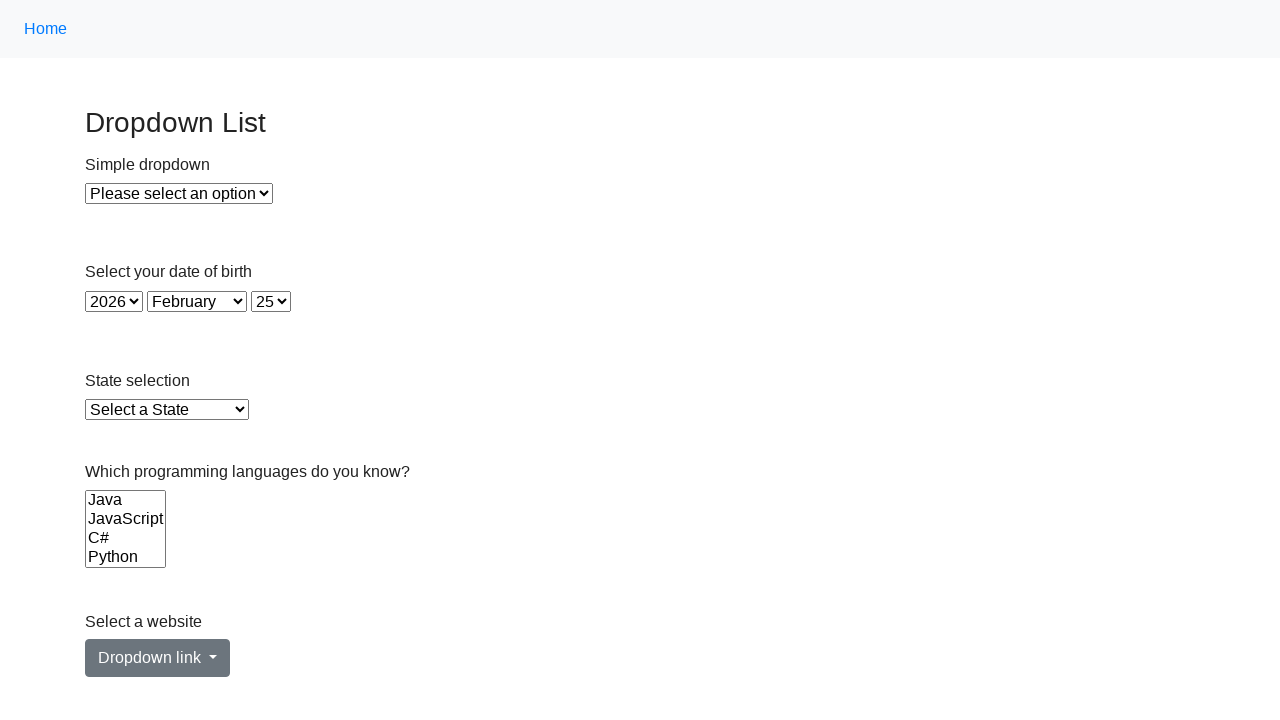

Located the languages multi-select dropdown
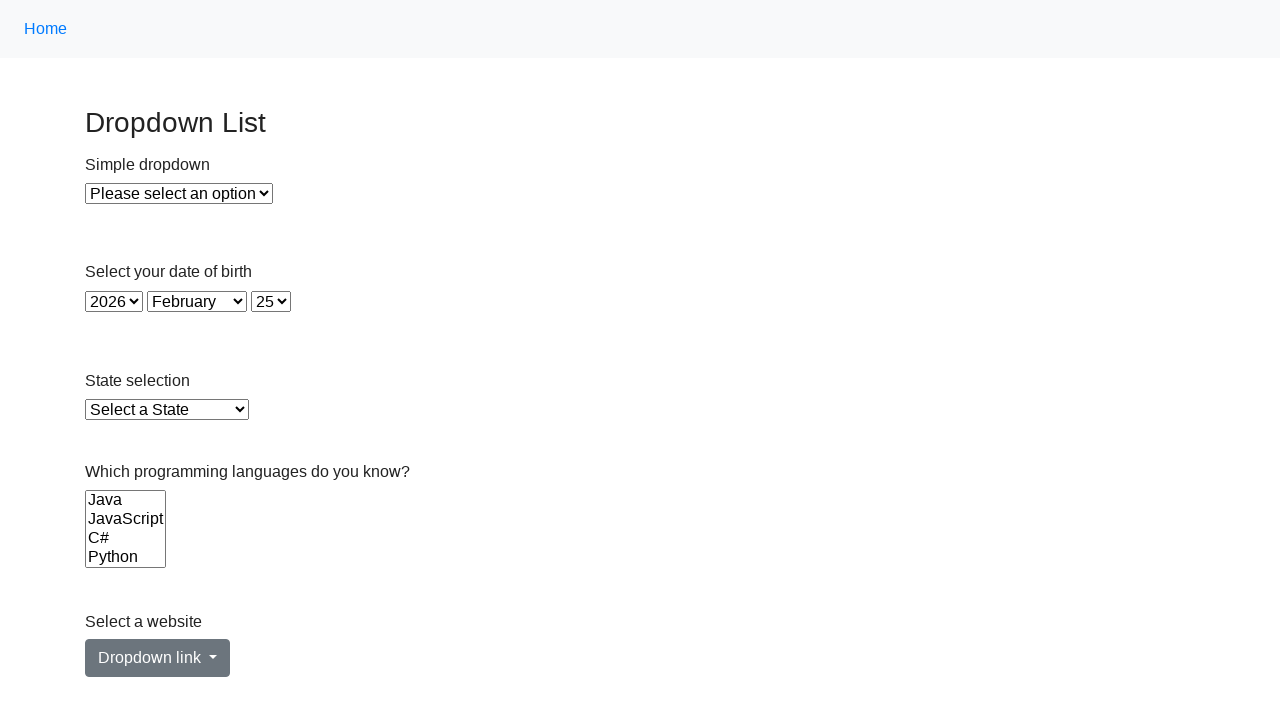

Retrieved all language options from the dropdown
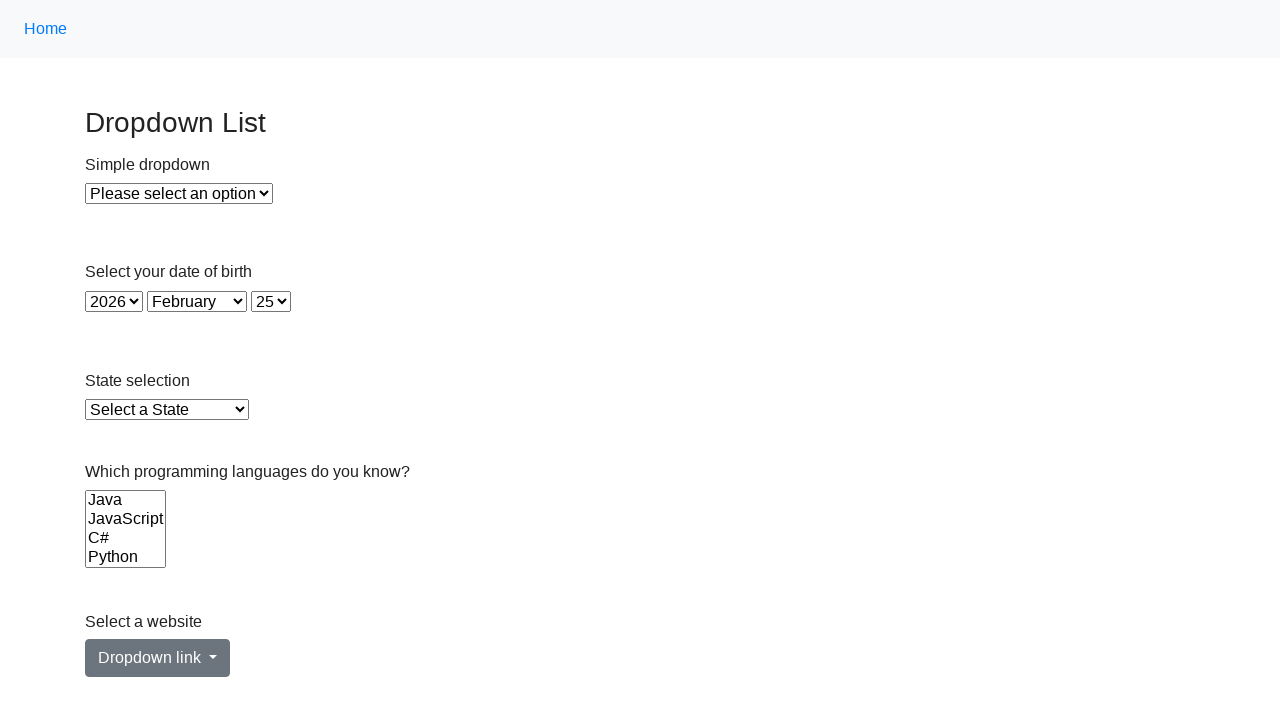

Selected language option: Java at (126, 500) on select[name='Languages'] >> option >> nth=0
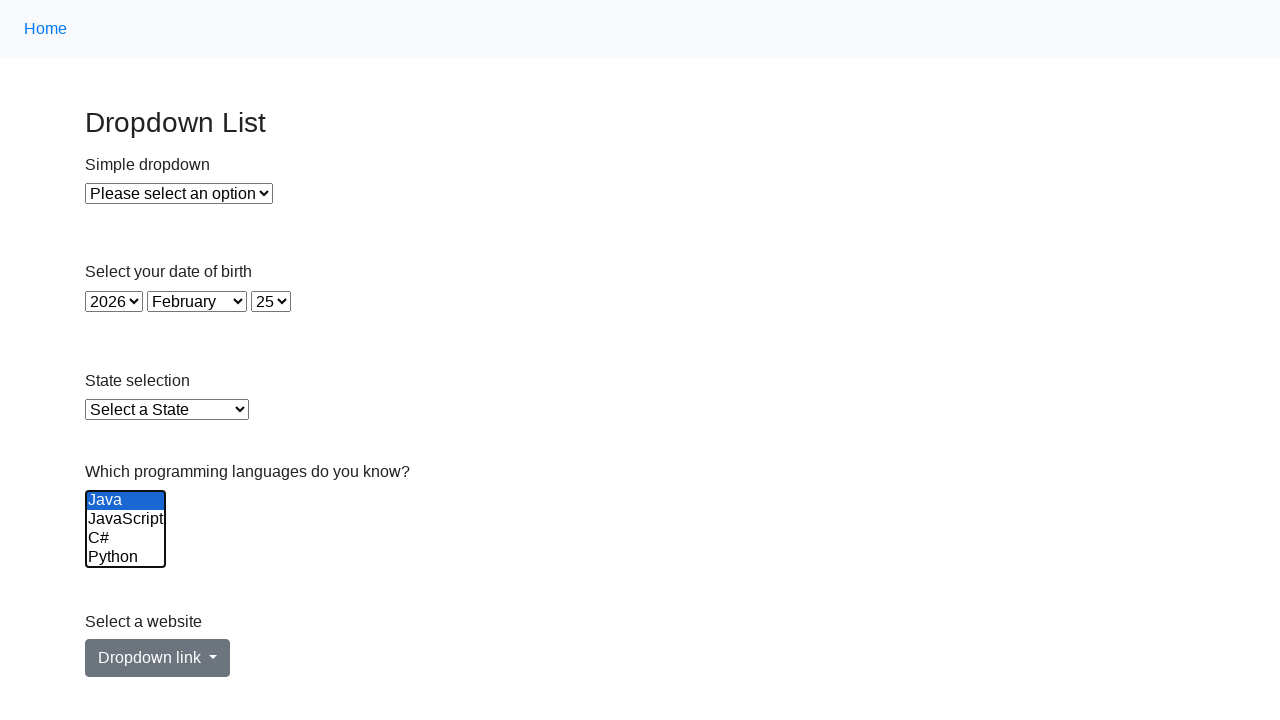

Selected language option: JavaScript at (126, 519) on select[name='Languages'] >> option >> nth=1
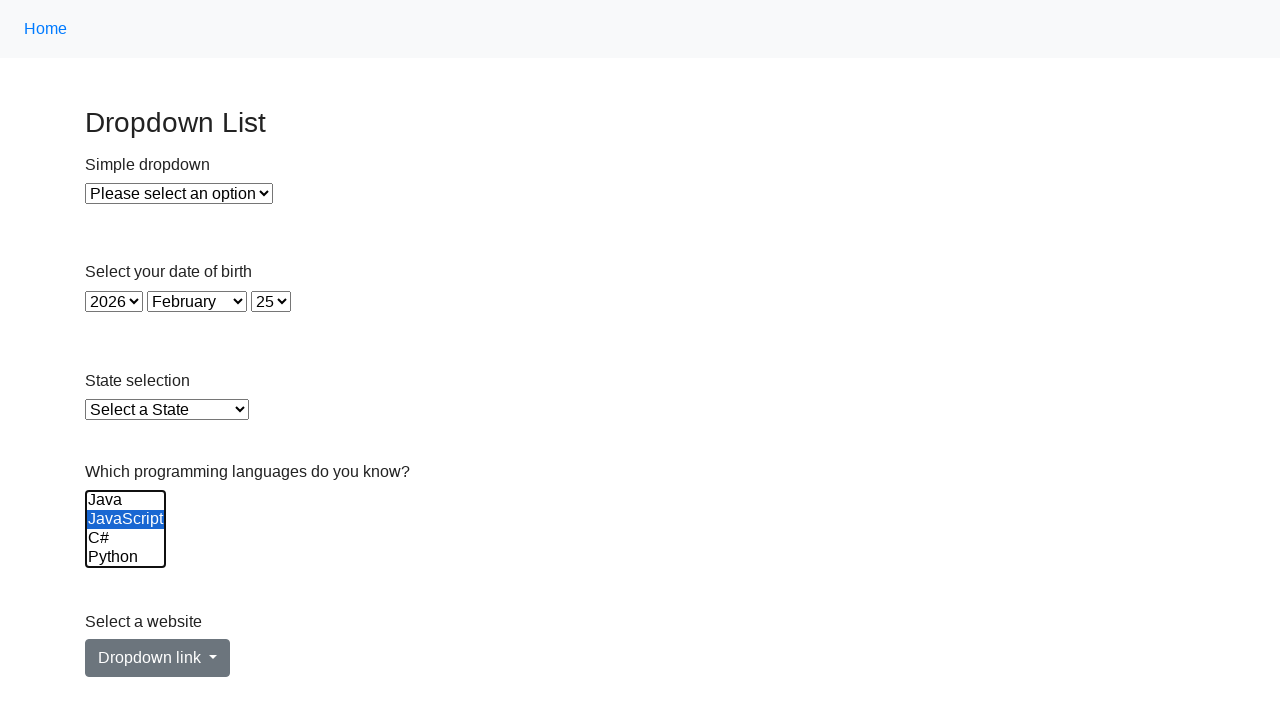

Selected language option: C# at (126, 538) on select[name='Languages'] >> option >> nth=2
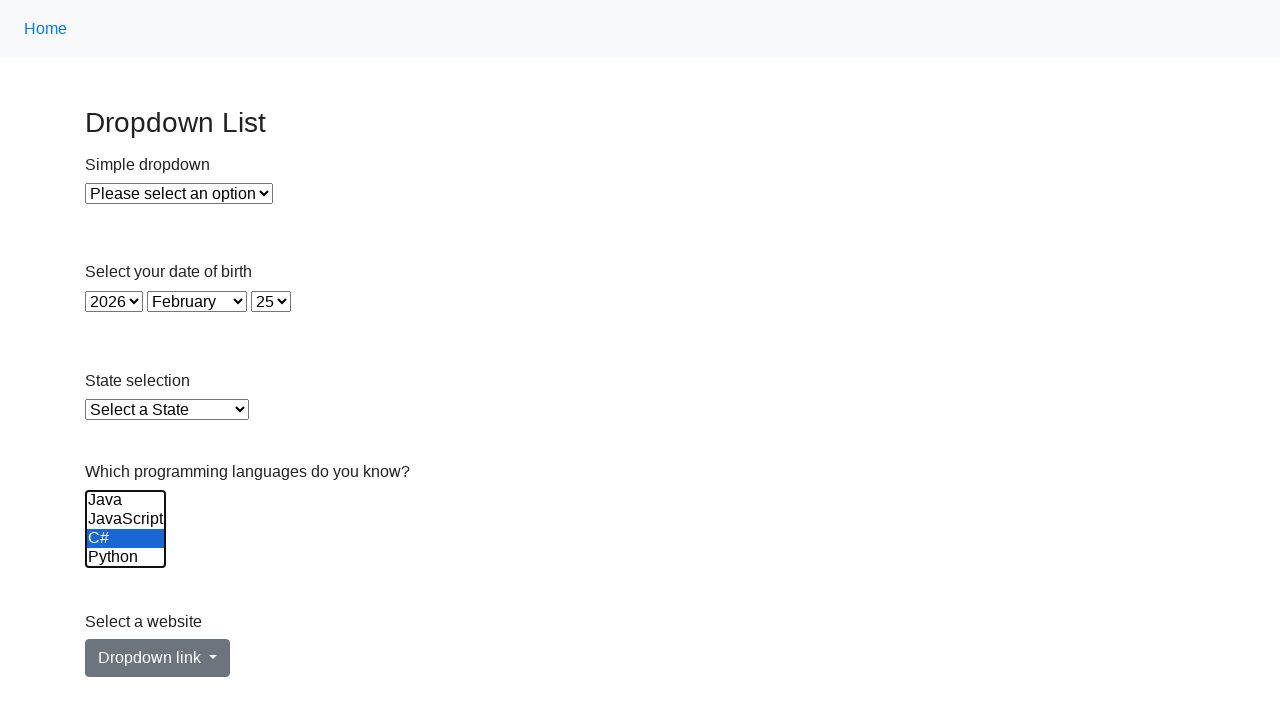

Selected language option: Python at (126, 558) on select[name='Languages'] >> option >> nth=3
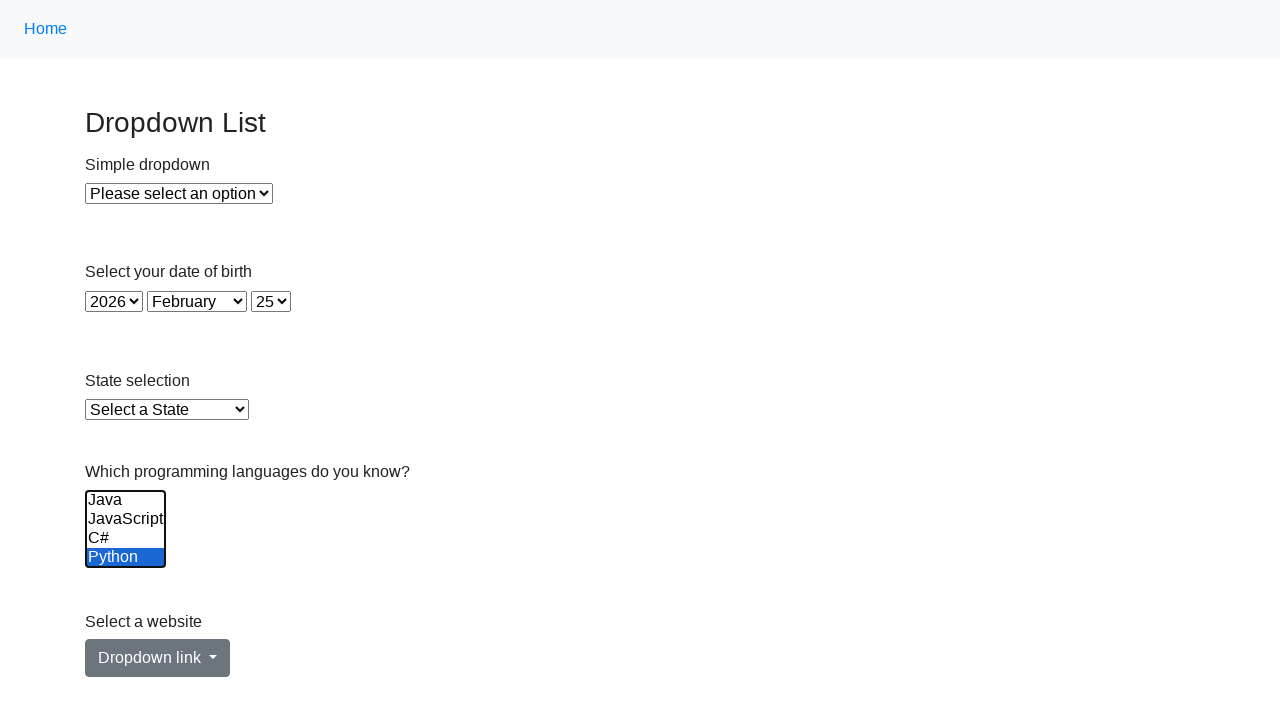

Selected language option: Ruby at (126, 539) on select[name='Languages'] >> option >> nth=4
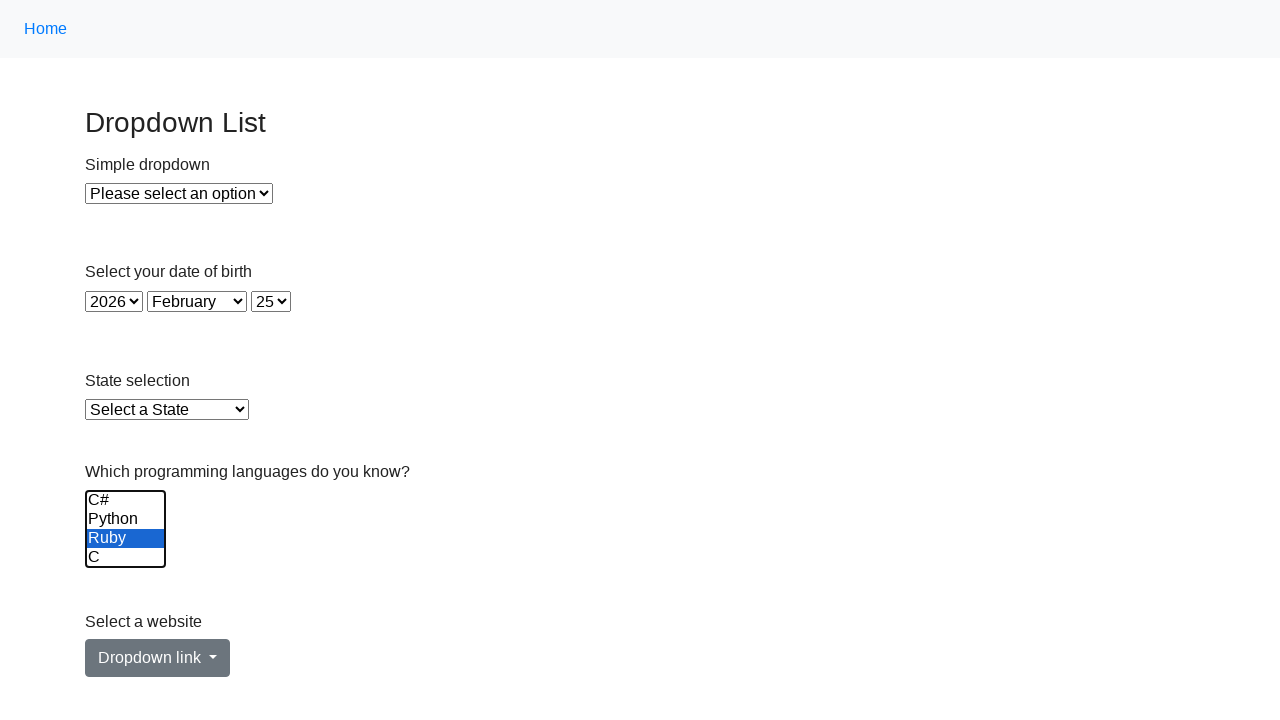

Selected language option: C at (126, 558) on select[name='Languages'] >> option >> nth=5
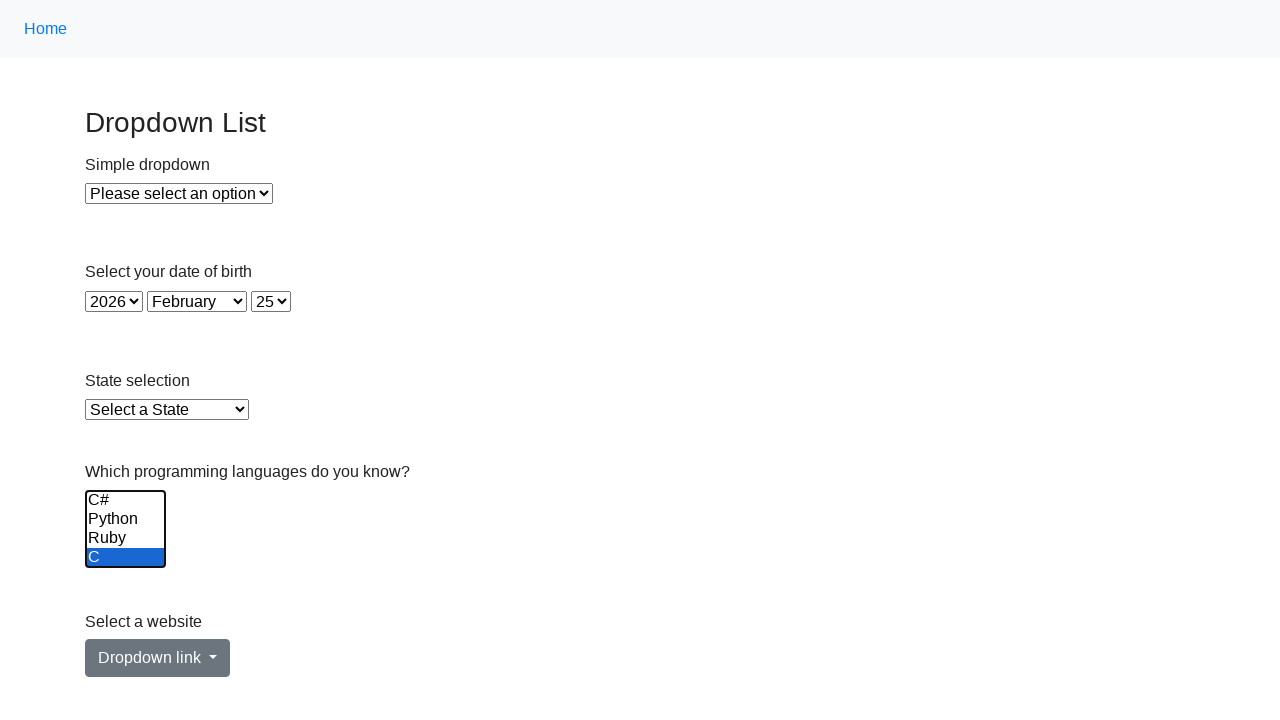

Deselected language option: Java at (126, 500) on select[name='Languages'] >> option >> nth=0
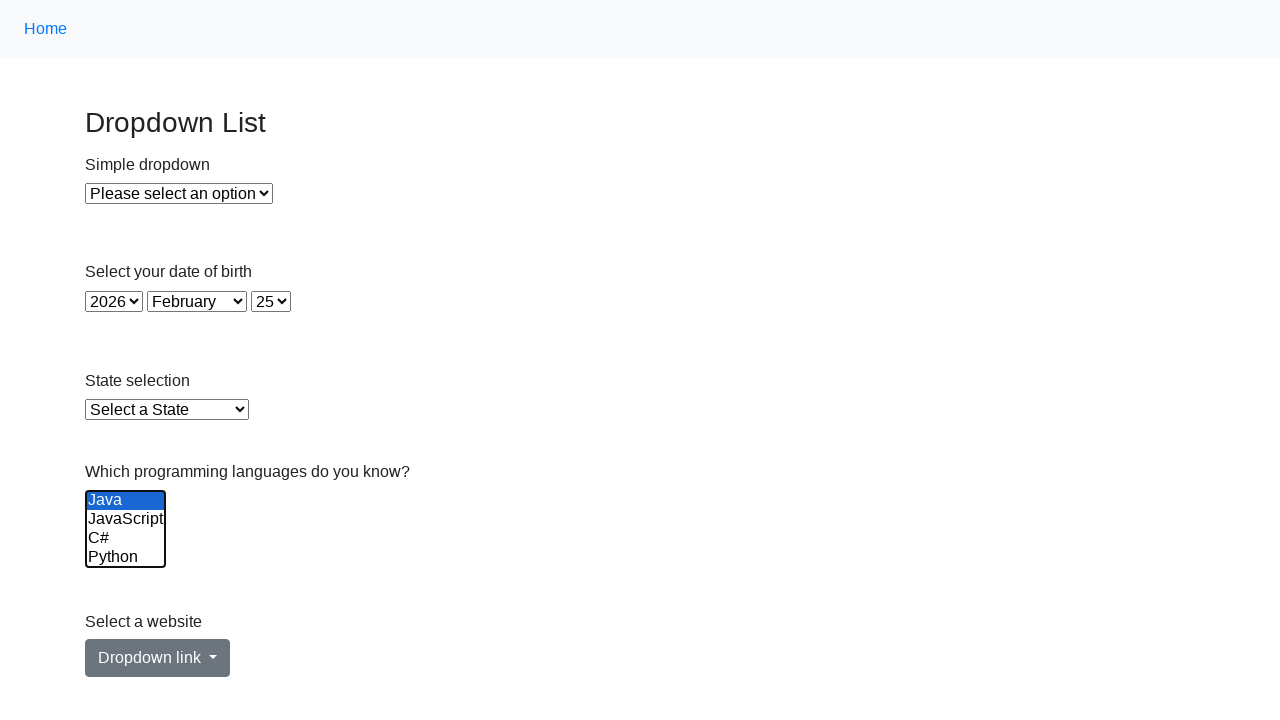

Deselected language option: JavaScript at (126, 519) on select[name='Languages'] >> option >> nth=1
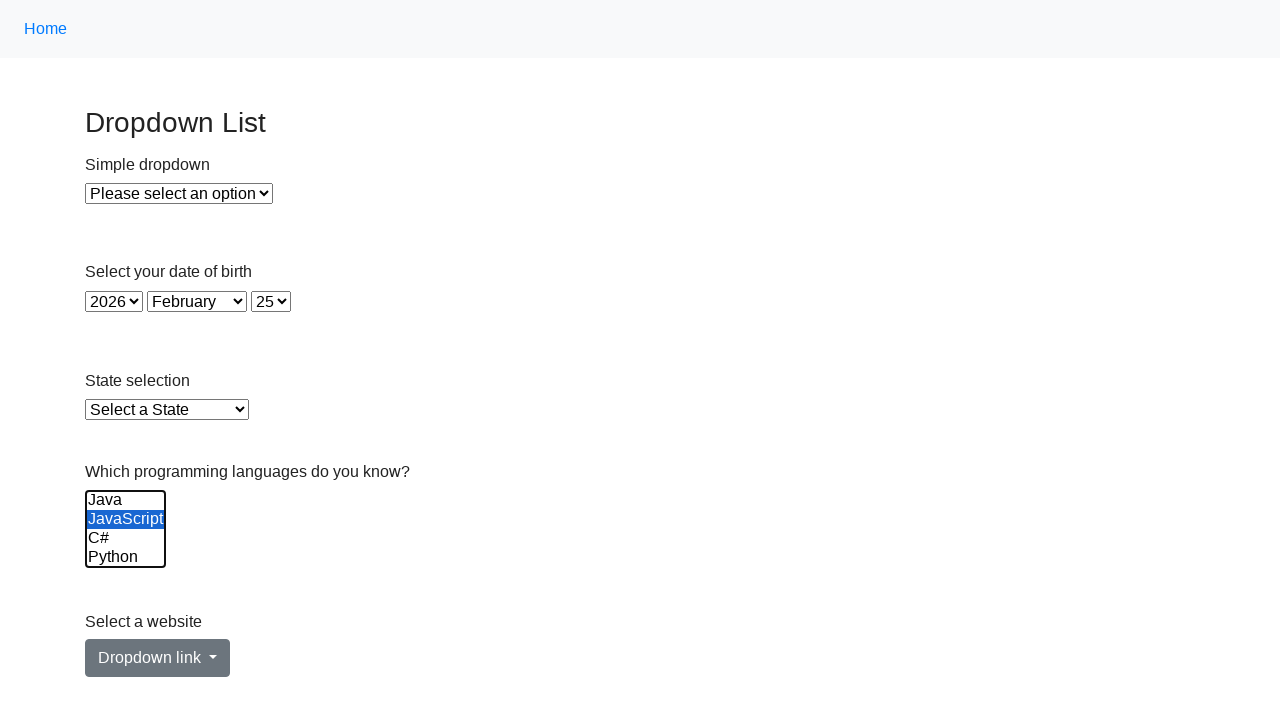

Deselected language option: C# at (126, 538) on select[name='Languages'] >> option >> nth=2
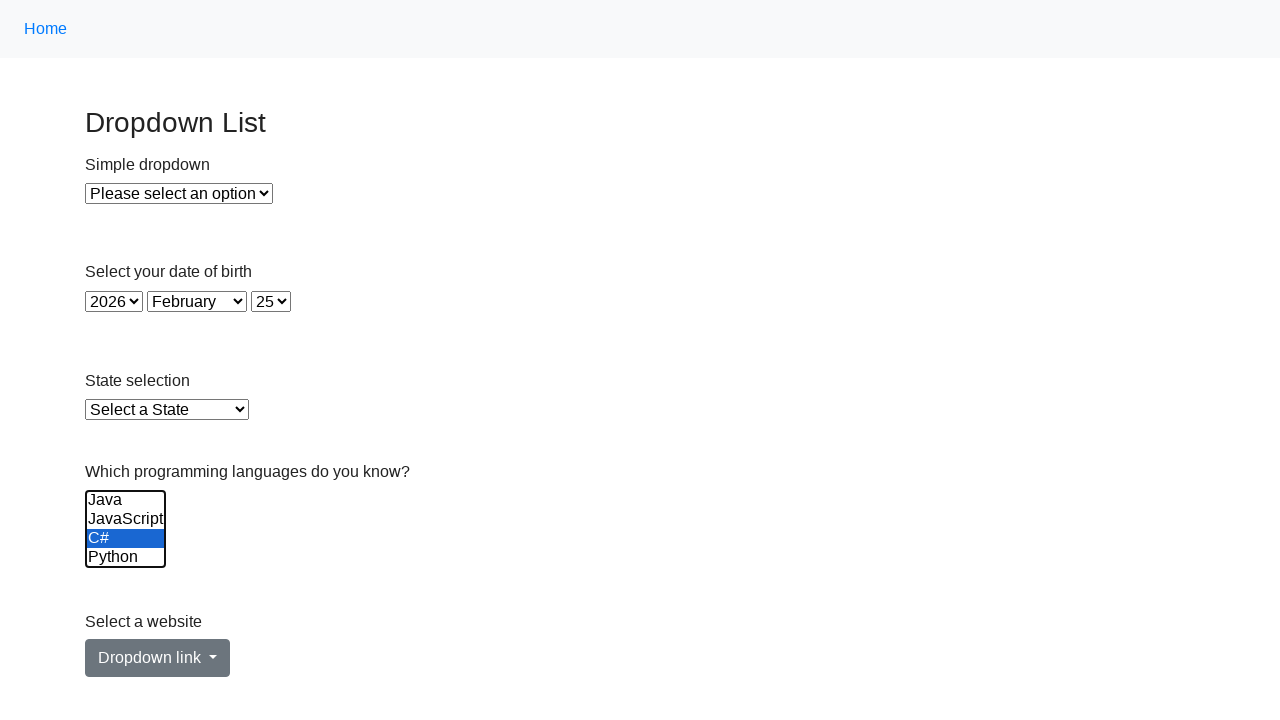

Deselected language option: Python at (126, 558) on select[name='Languages'] >> option >> nth=3
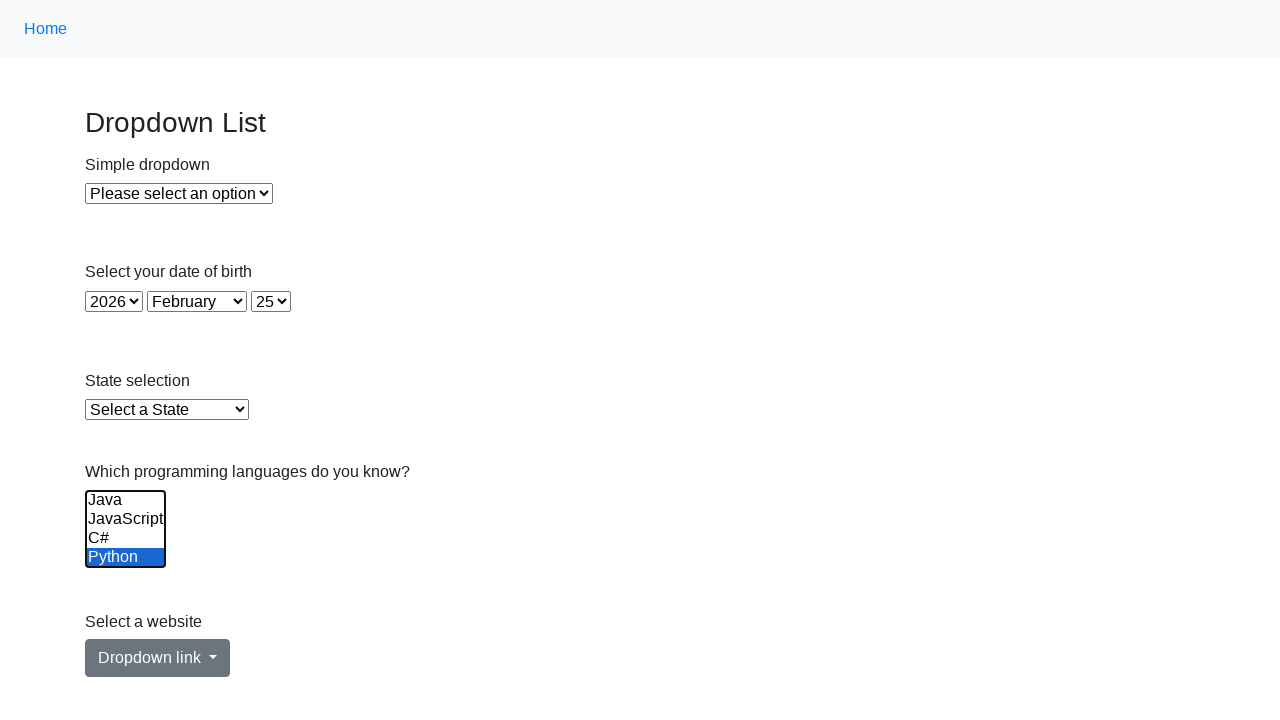

Deselected language option: Ruby at (126, 539) on select[name='Languages'] >> option >> nth=4
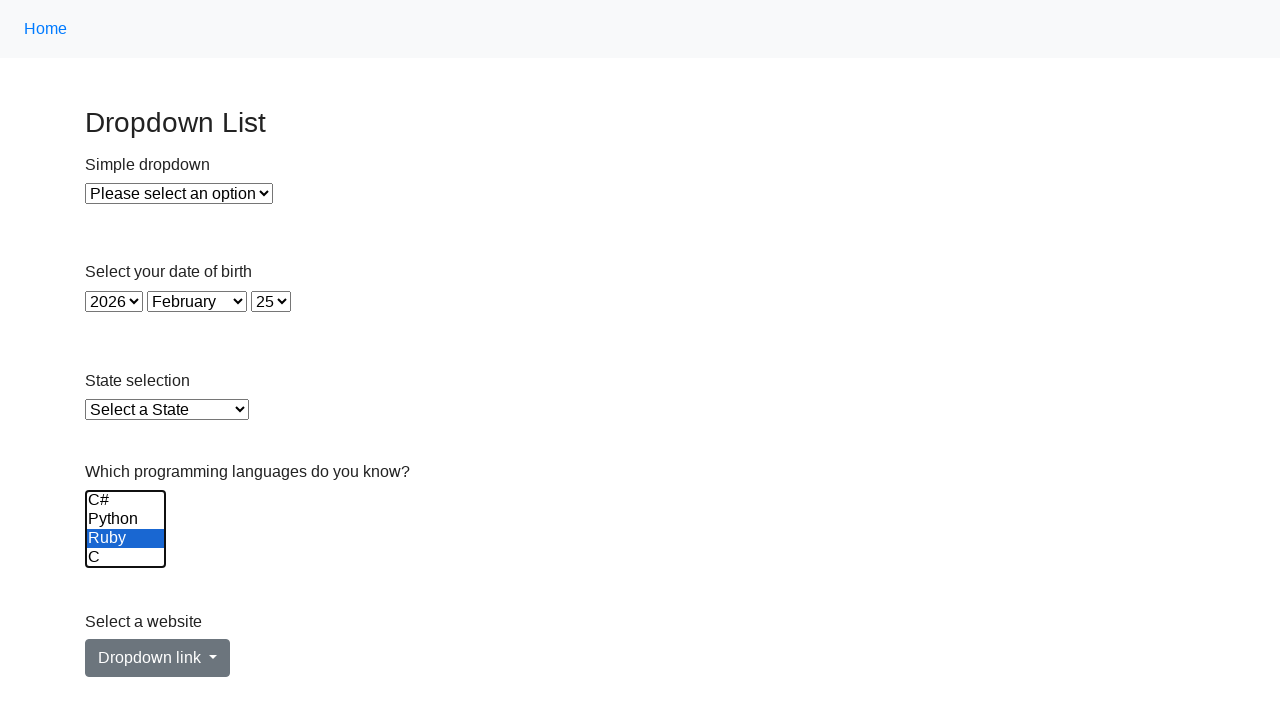

Deselected language option: C at (126, 558) on select[name='Languages'] >> option >> nth=5
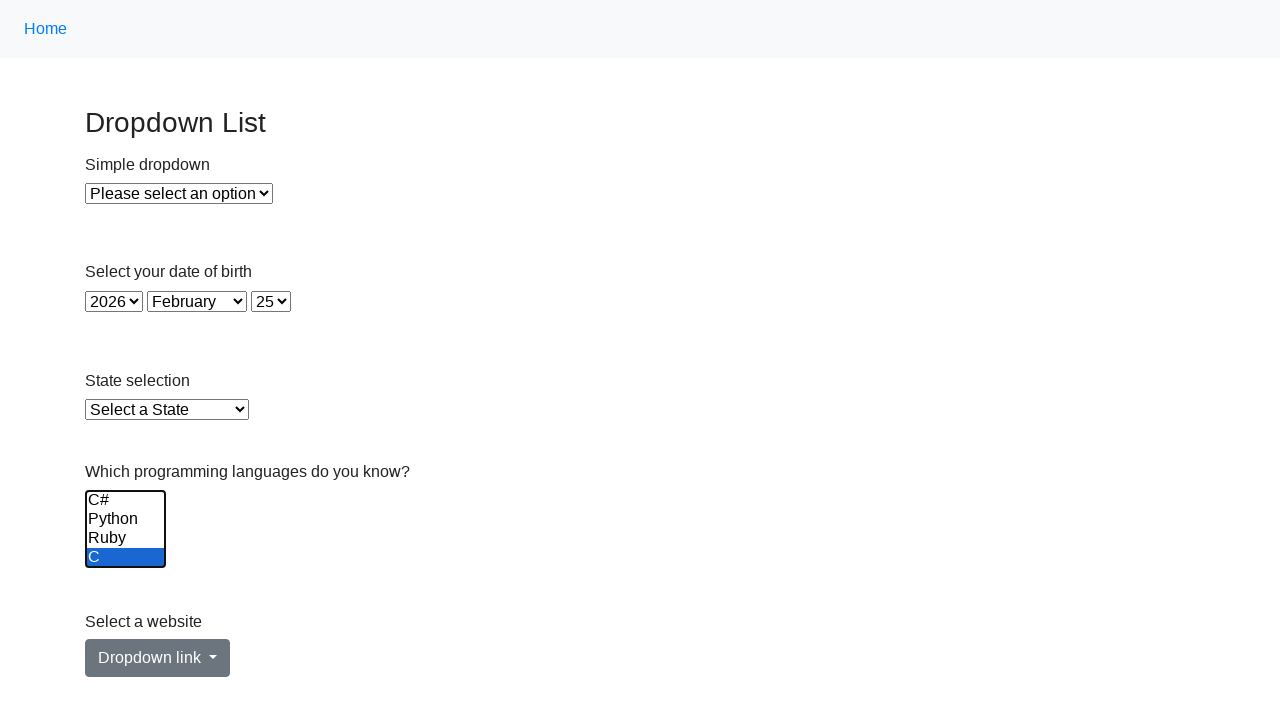

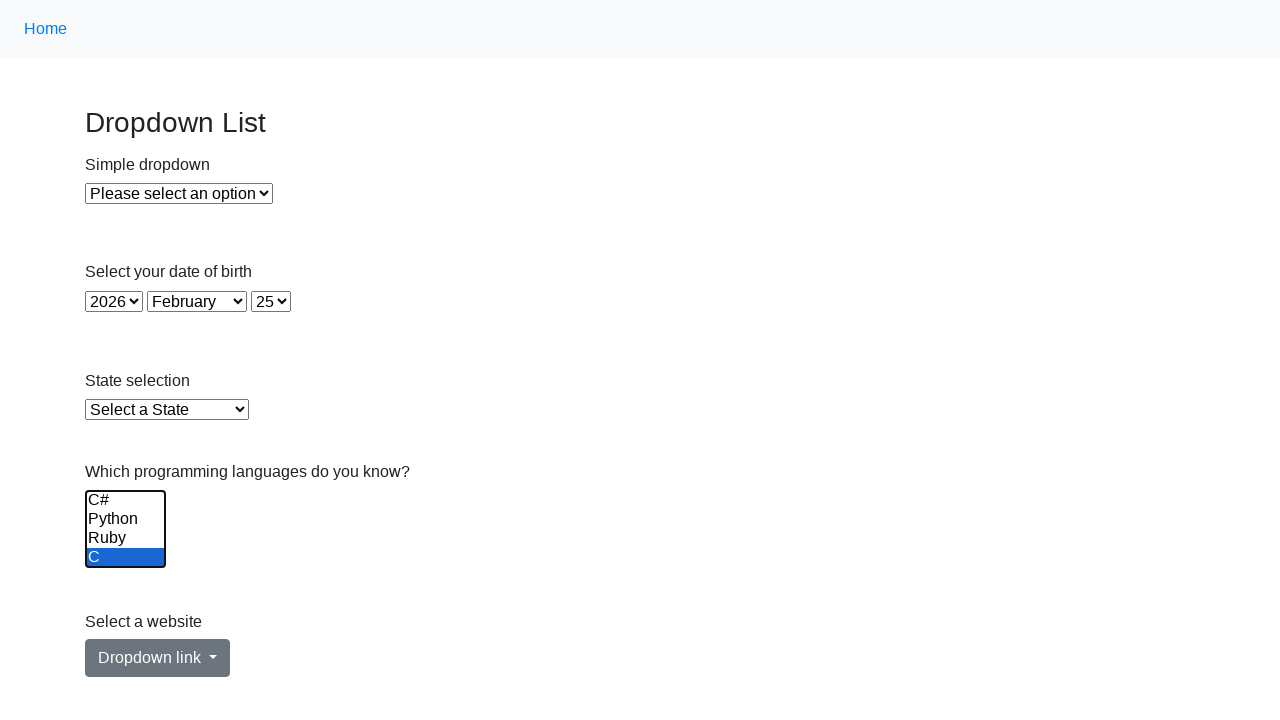